Tests the forgot password form by entering an email address into the email input field on the password recovery page.

Starting URL: https://the-internet.herokuapp.com/forgot_password

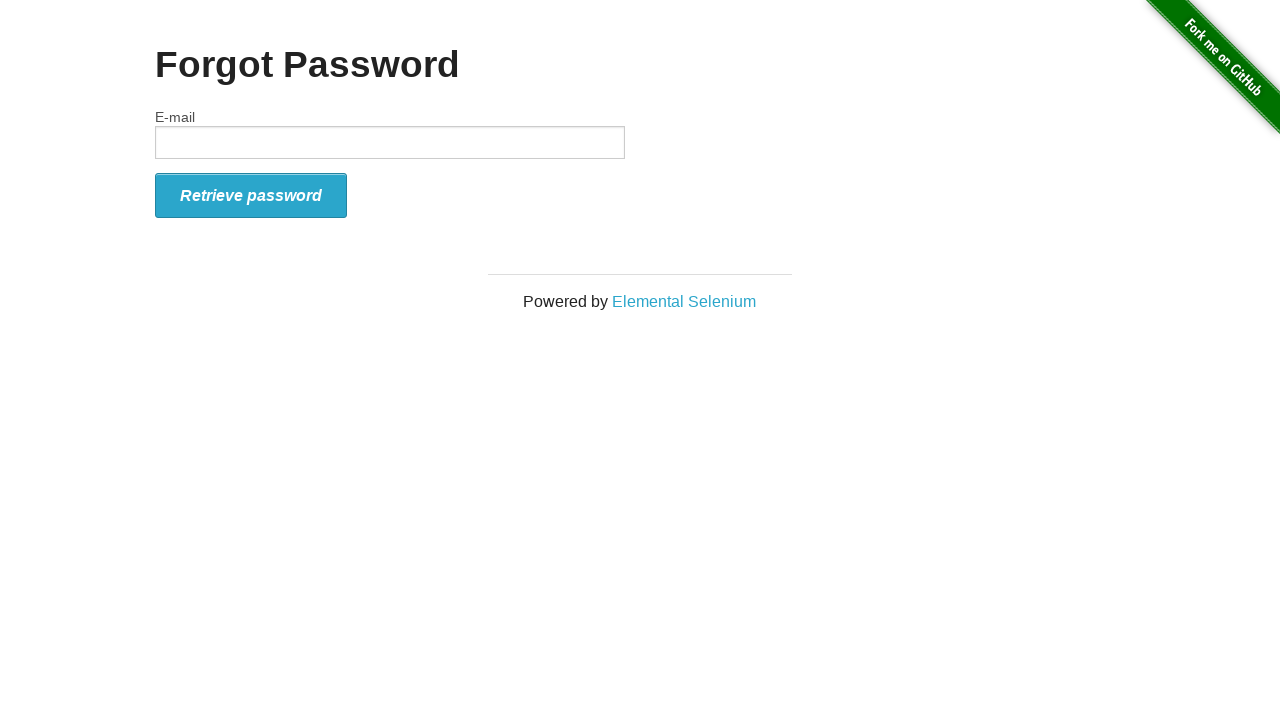

Filled email field with 'ixchel@gmail.com' on #email
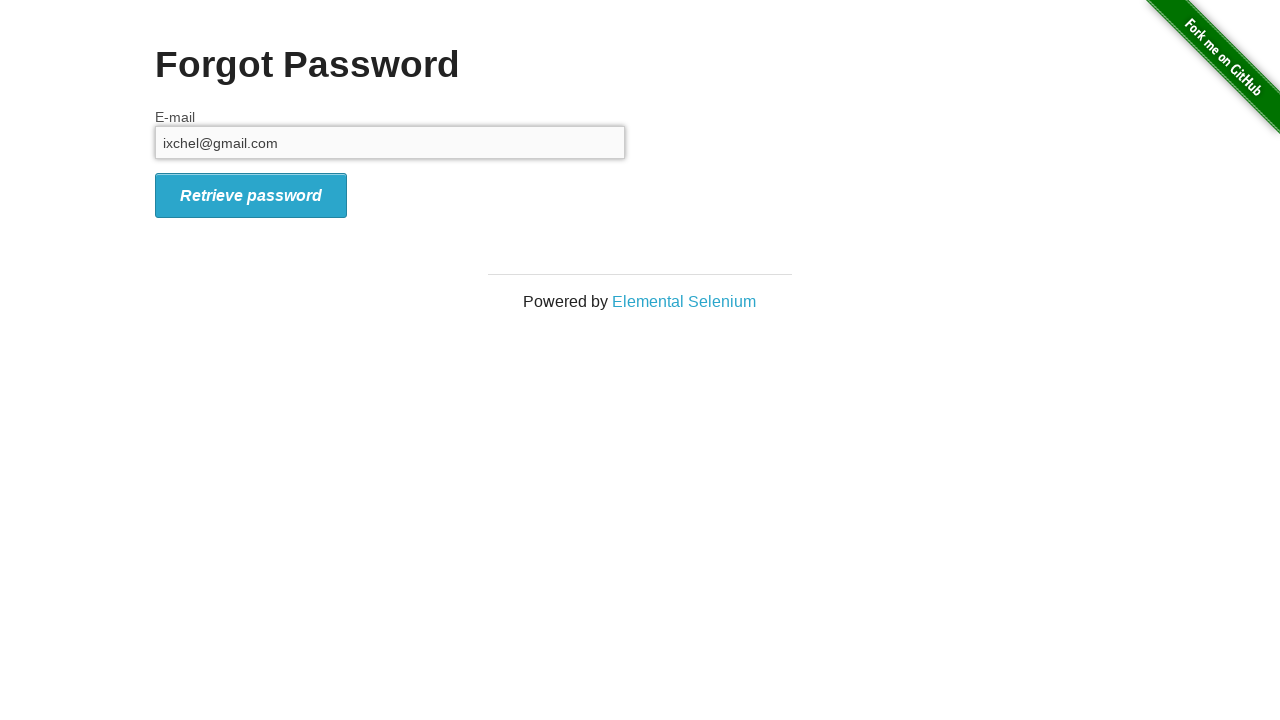

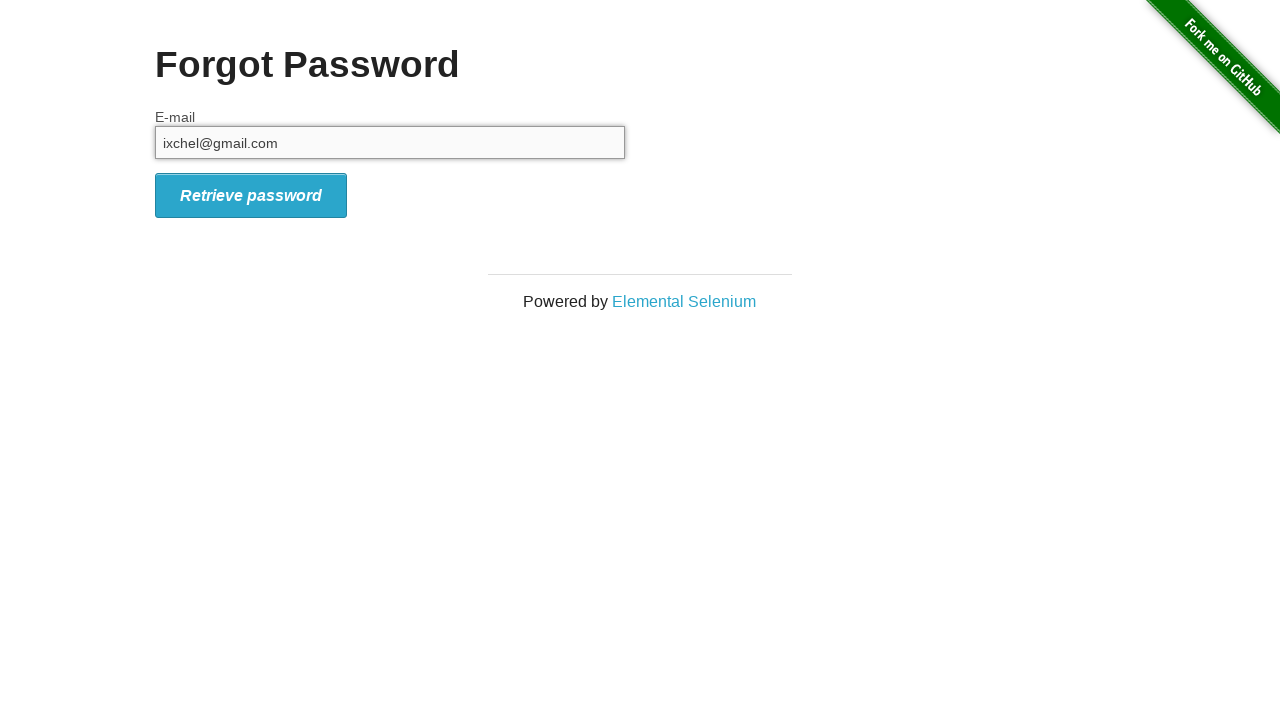